Tests zip code validation with 6-digit input, verifying the form accepts and processes it successfully

Starting URL: https://www.sharelane.com/cgi-bin/register.py

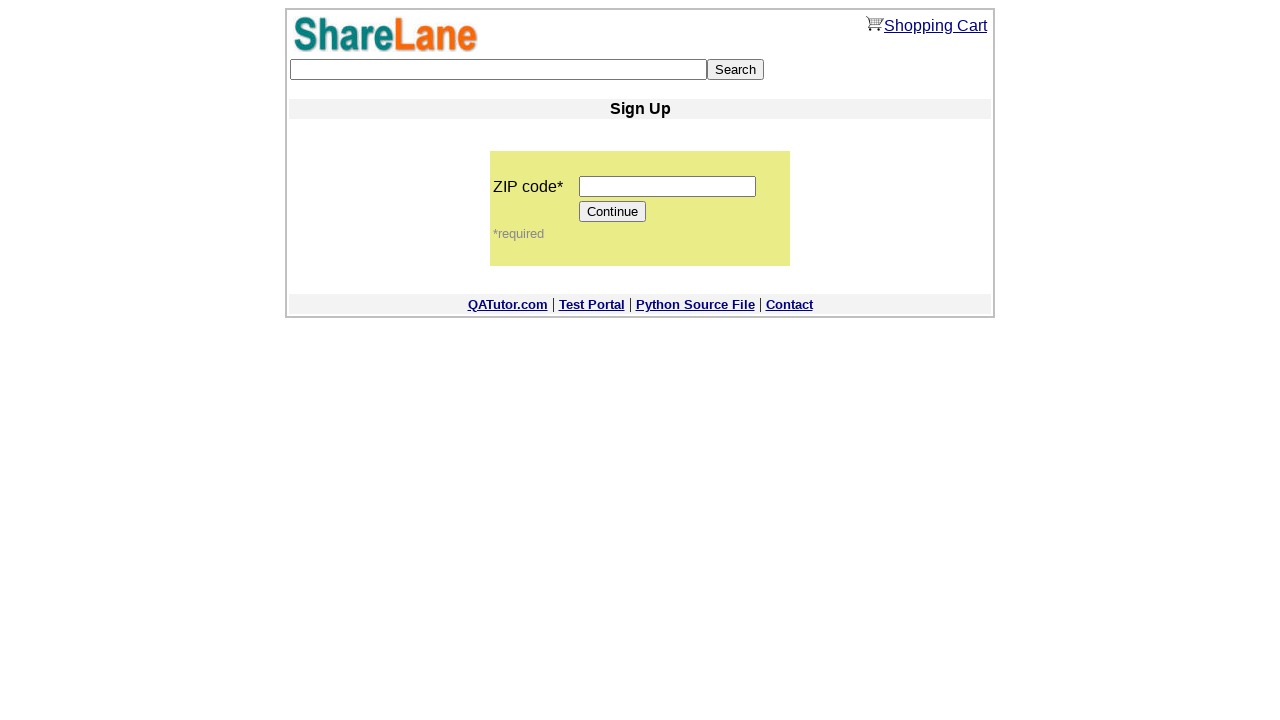

Cleared the zip code input field on input[name='zip_code']
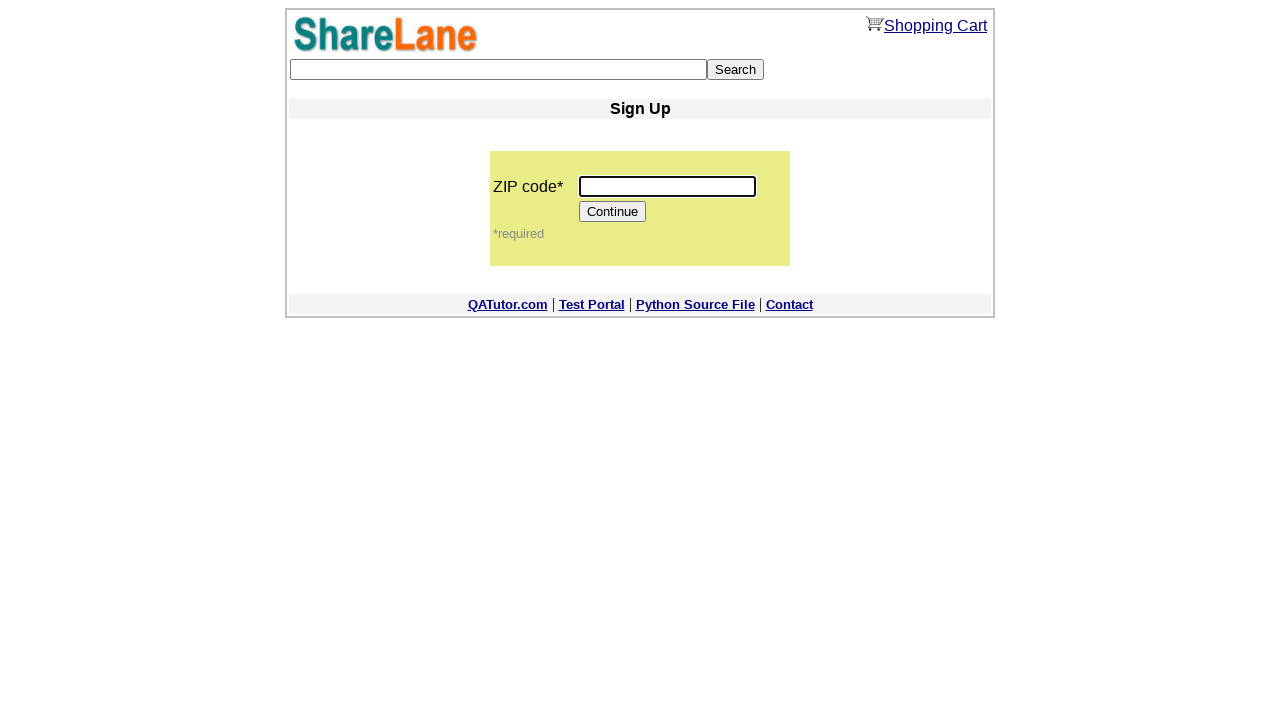

Filled zip code field with 6-digit input '123456' on input[name='zip_code']
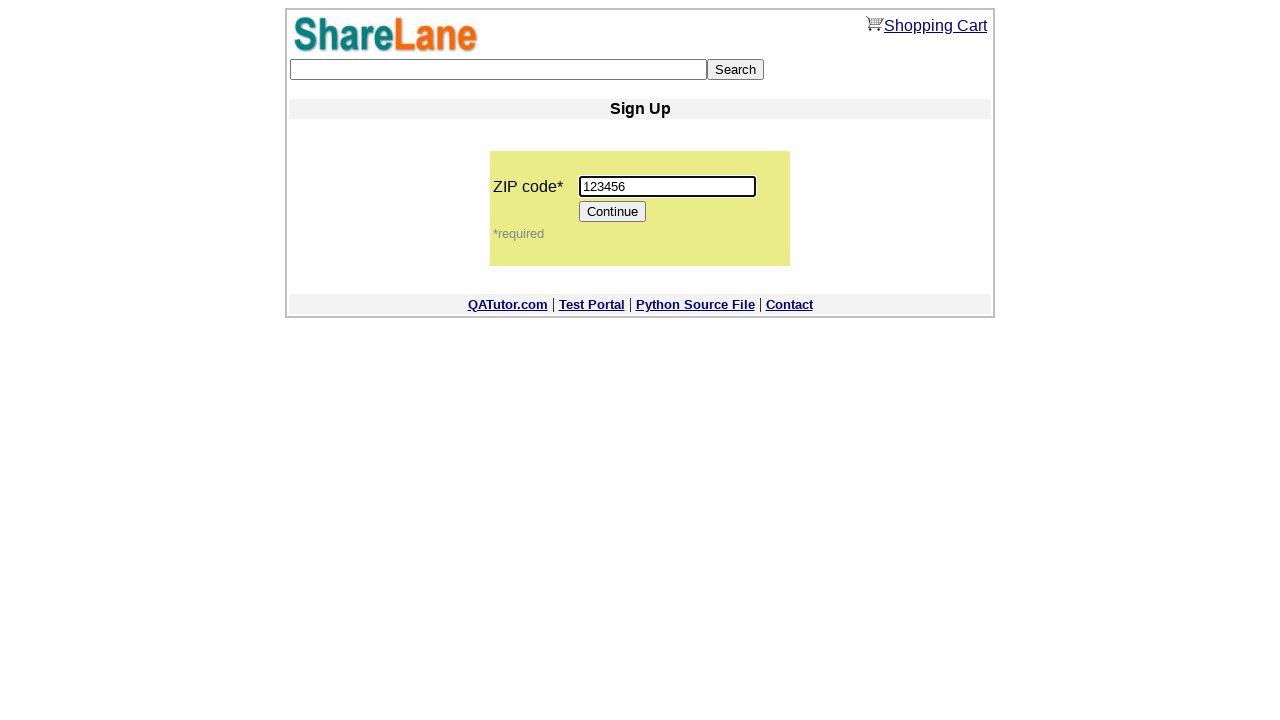

Clicked Continue button to submit zip code at (613, 212) on input[value='Continue']
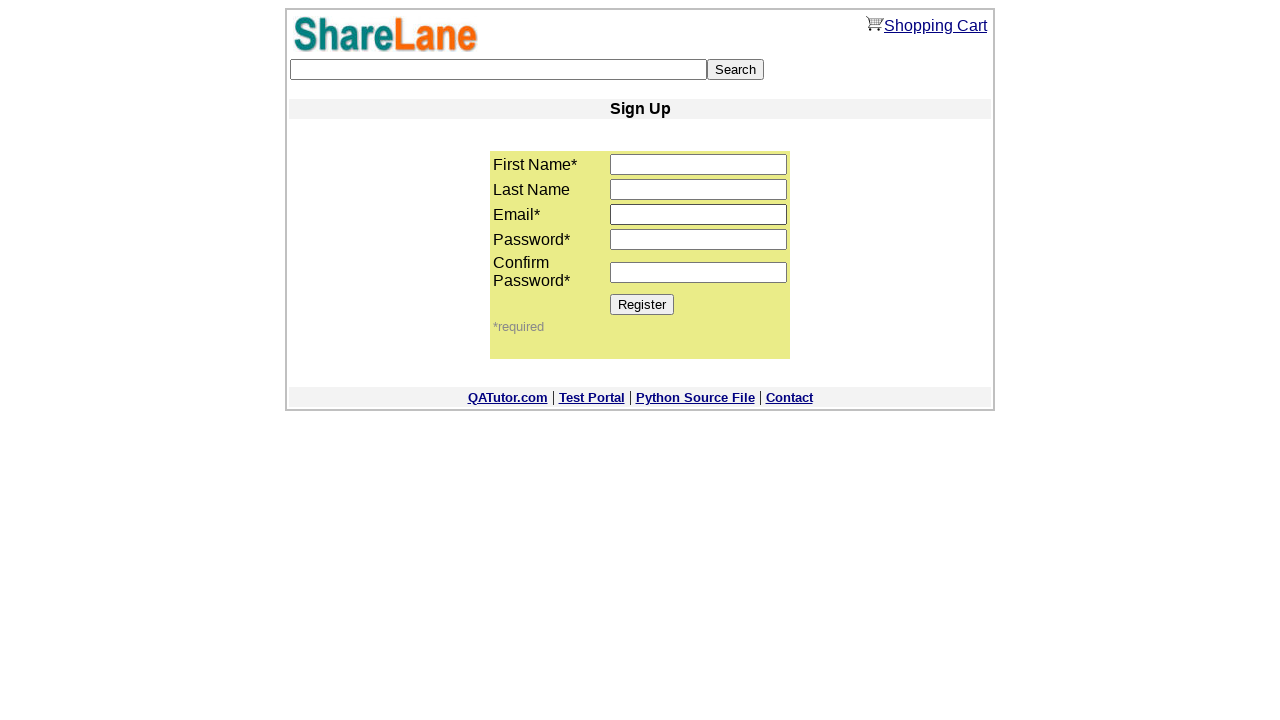

Waited for page transition after form submission
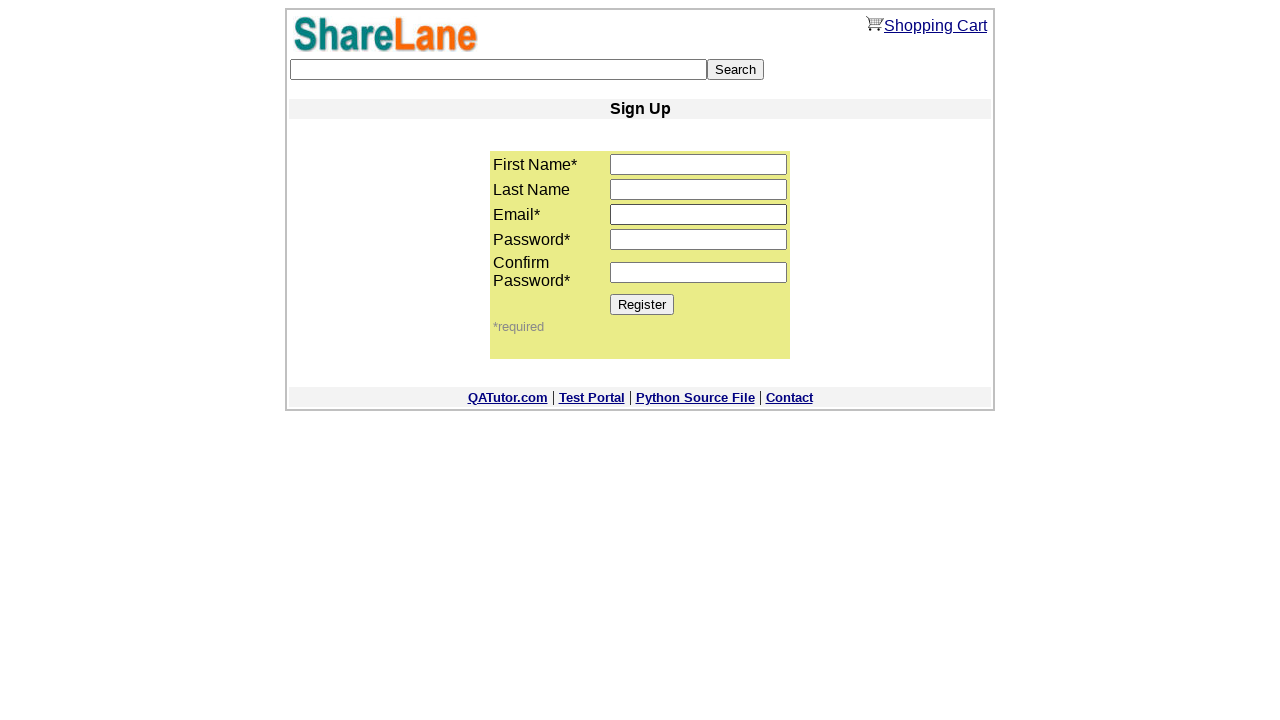

Verified that zip code field is not visible on the next page - form processed successfully
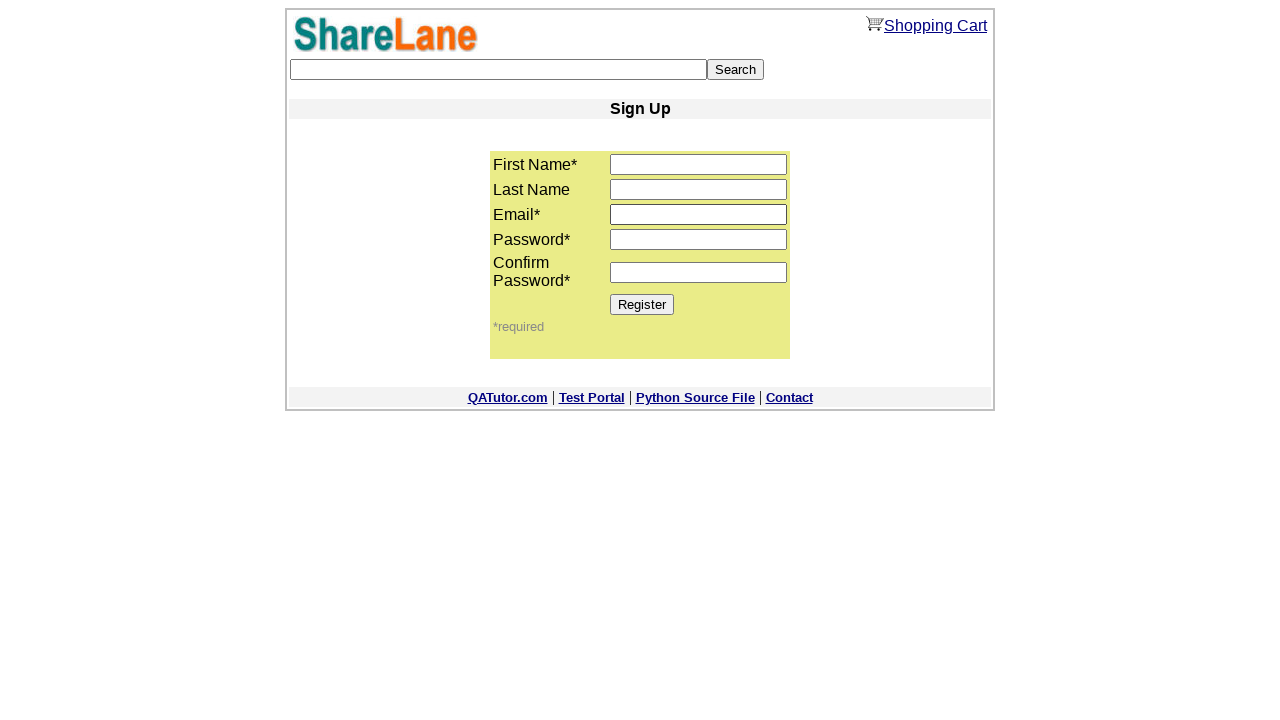

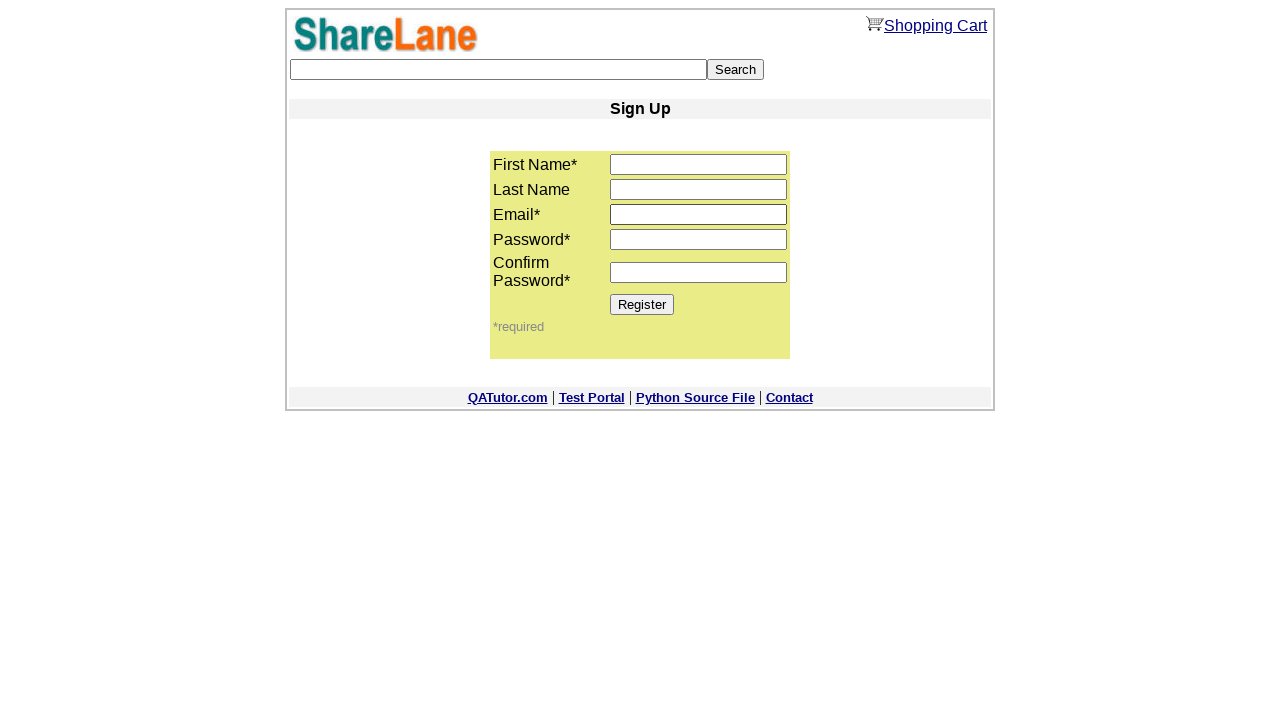